Navigates to W3Schools website

Starting URL: https://www.w3schools.com

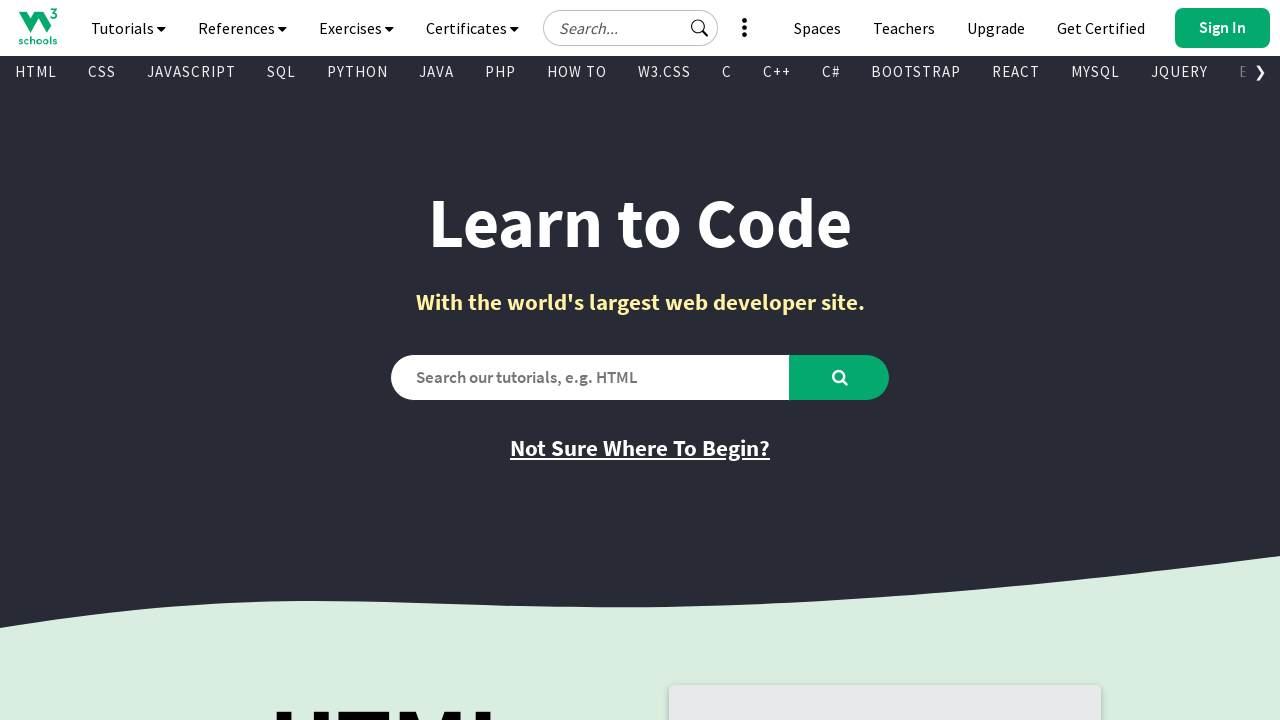

Navigated to W3Schools website
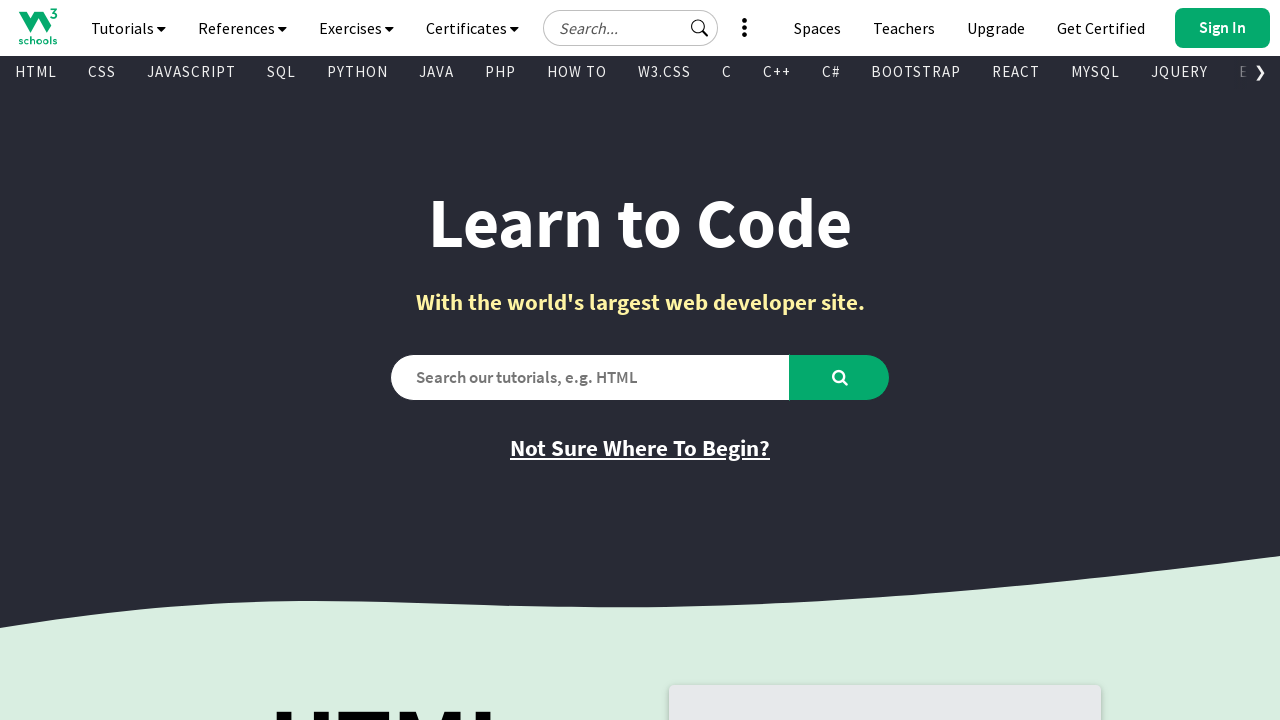

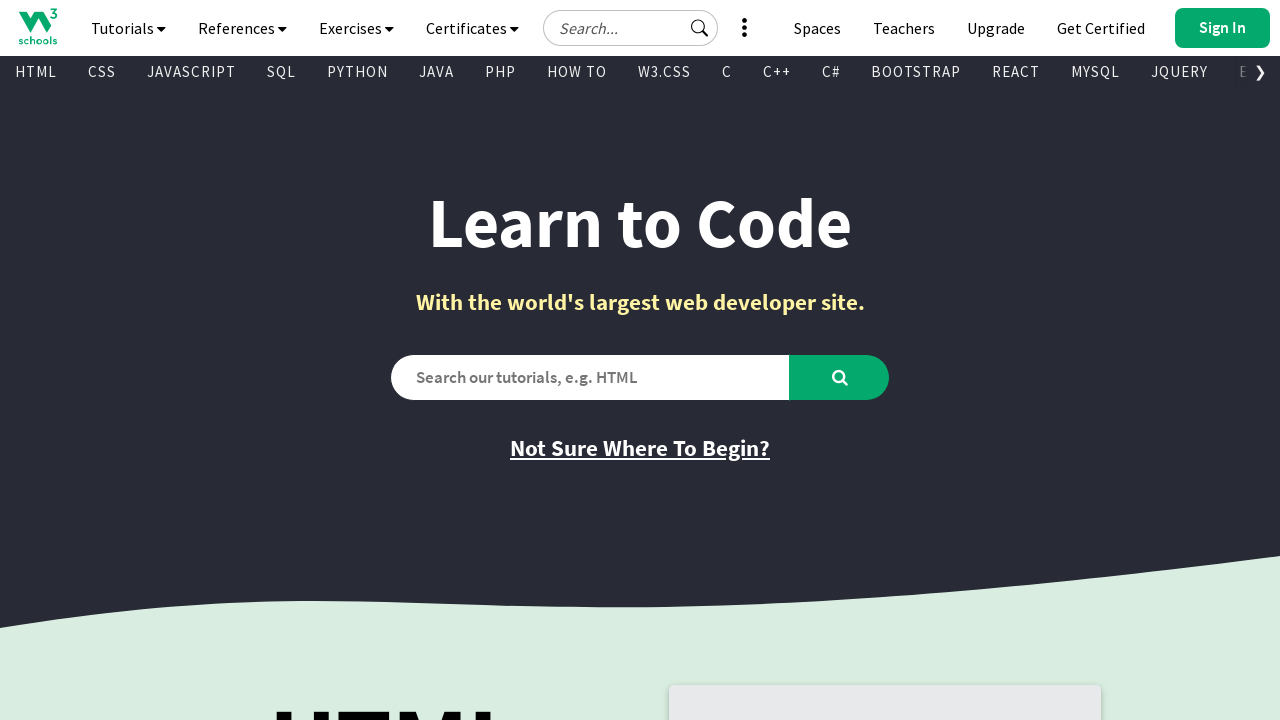